Tests table sorting functionality by clicking on the Emp_ID column header twice to sort the table in descending order, then verifies a cell value

Starting URL: https://manojkumar4636.github.io/Selenium_Practice_Hub/pages/sorttable.html

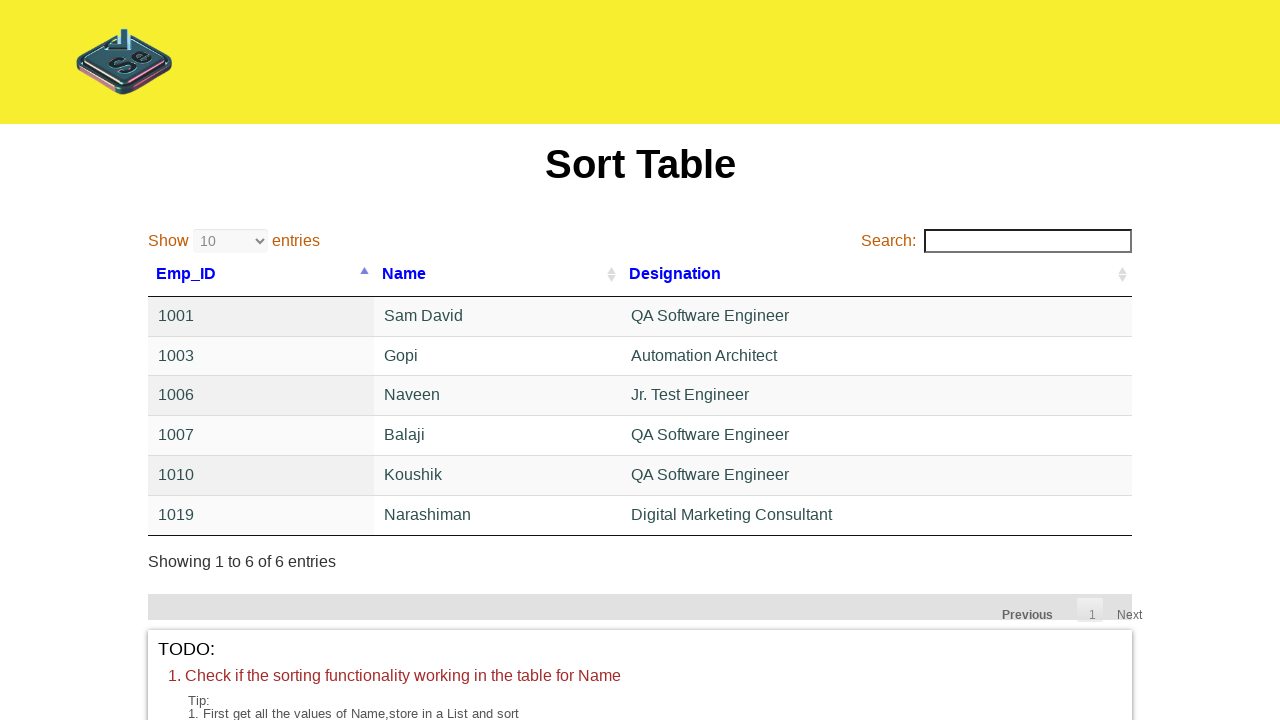

Table element loaded and became visible
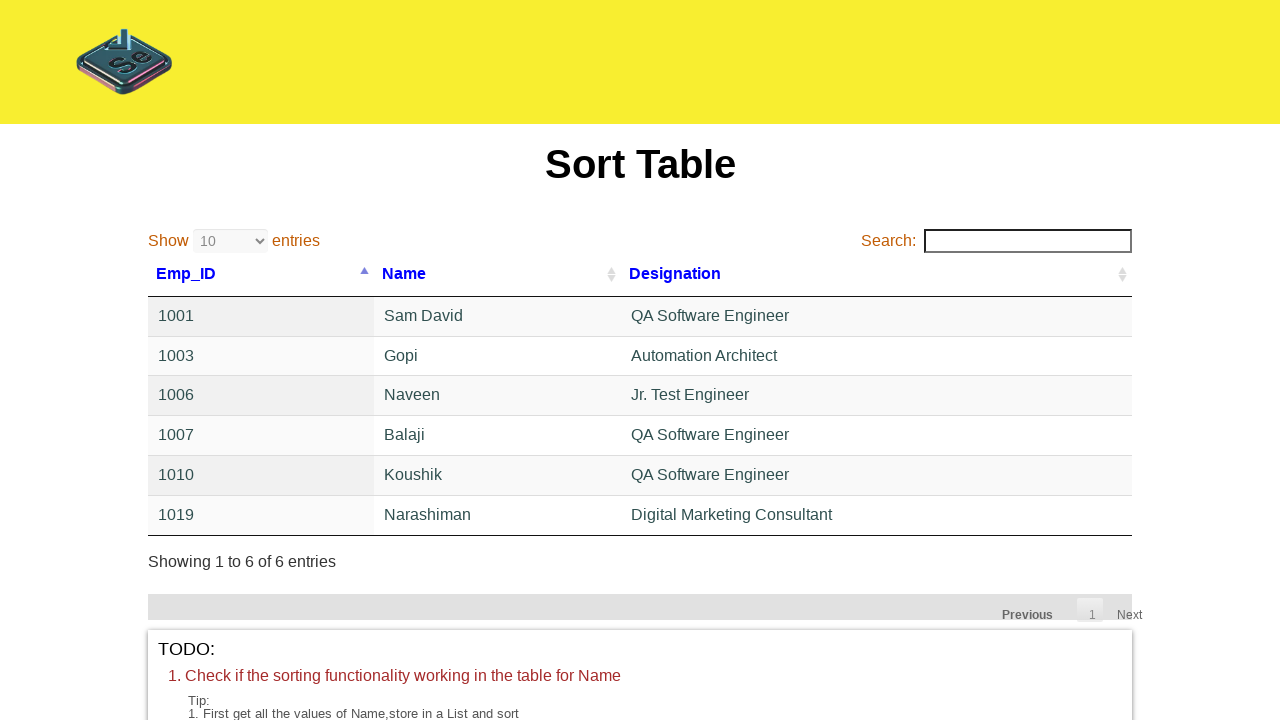

Clicked Emp_ID column header to sort ascending at (261, 275) on xpath=//th[text()='Emp_ID']
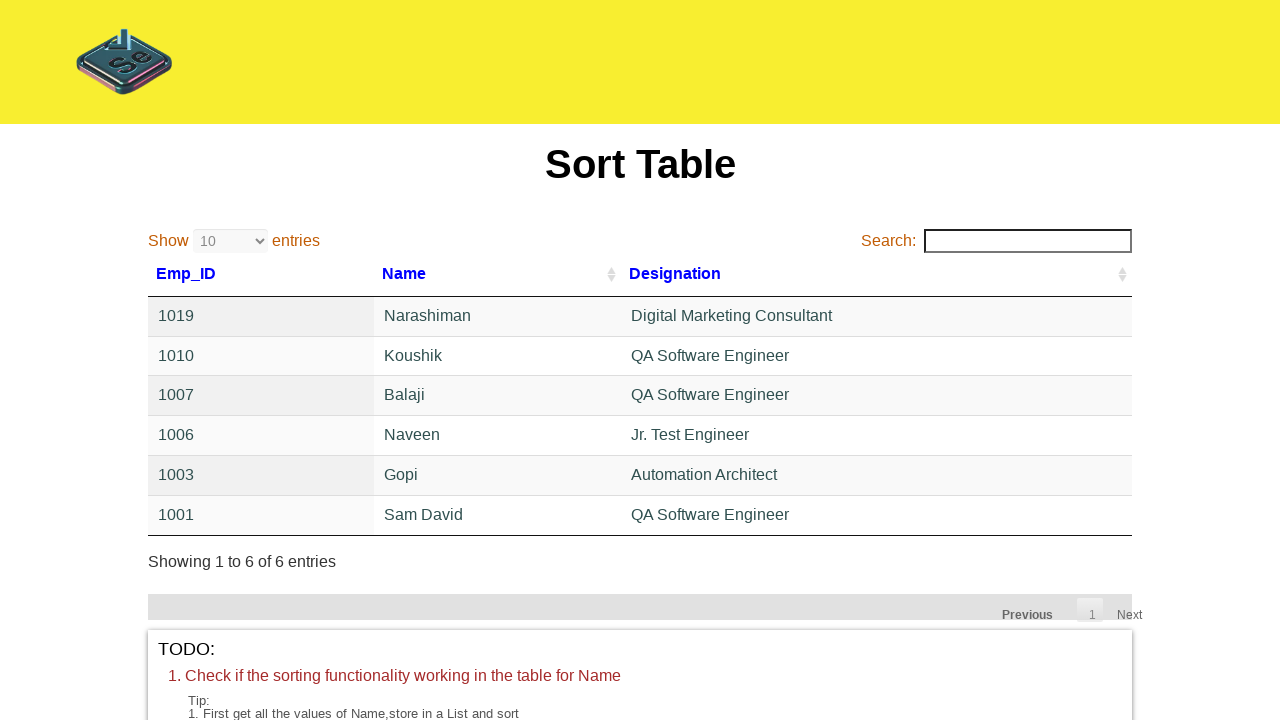

Clicked Emp_ID column header again to sort descending at (261, 275) on xpath=//th[text()='Emp_ID']
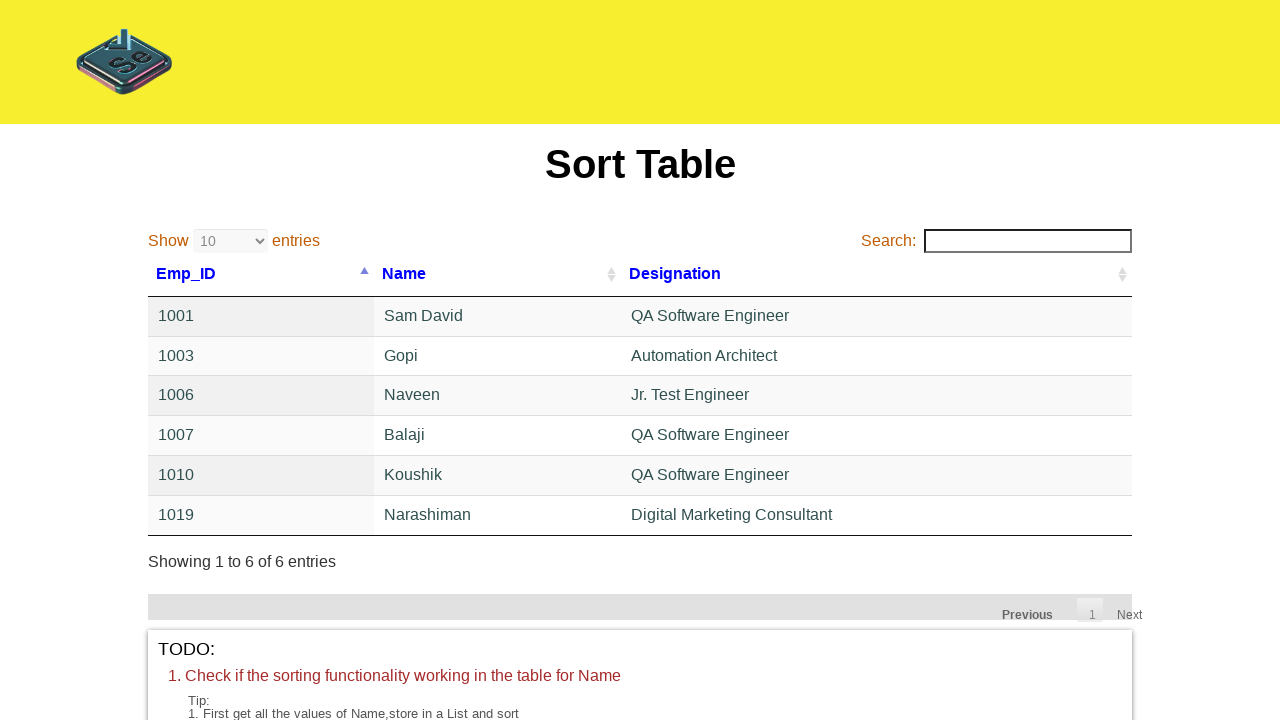

Verified table cell in first row, second column is visible after sorting
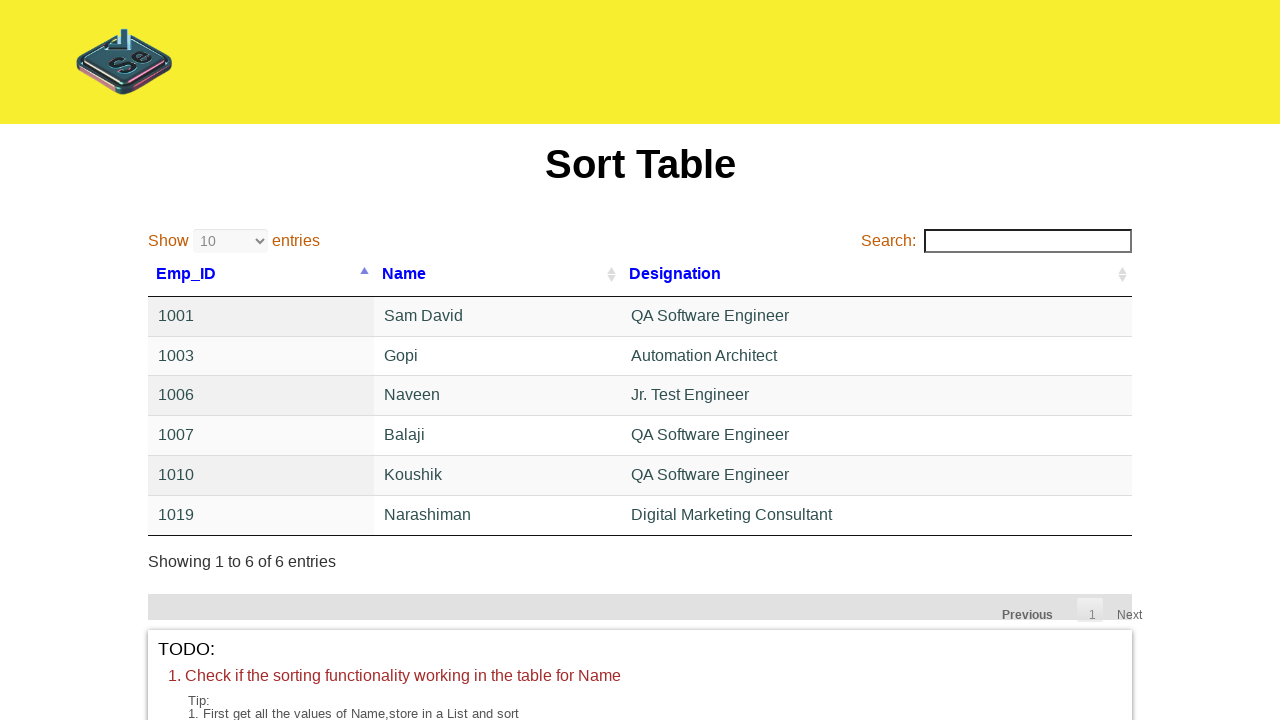

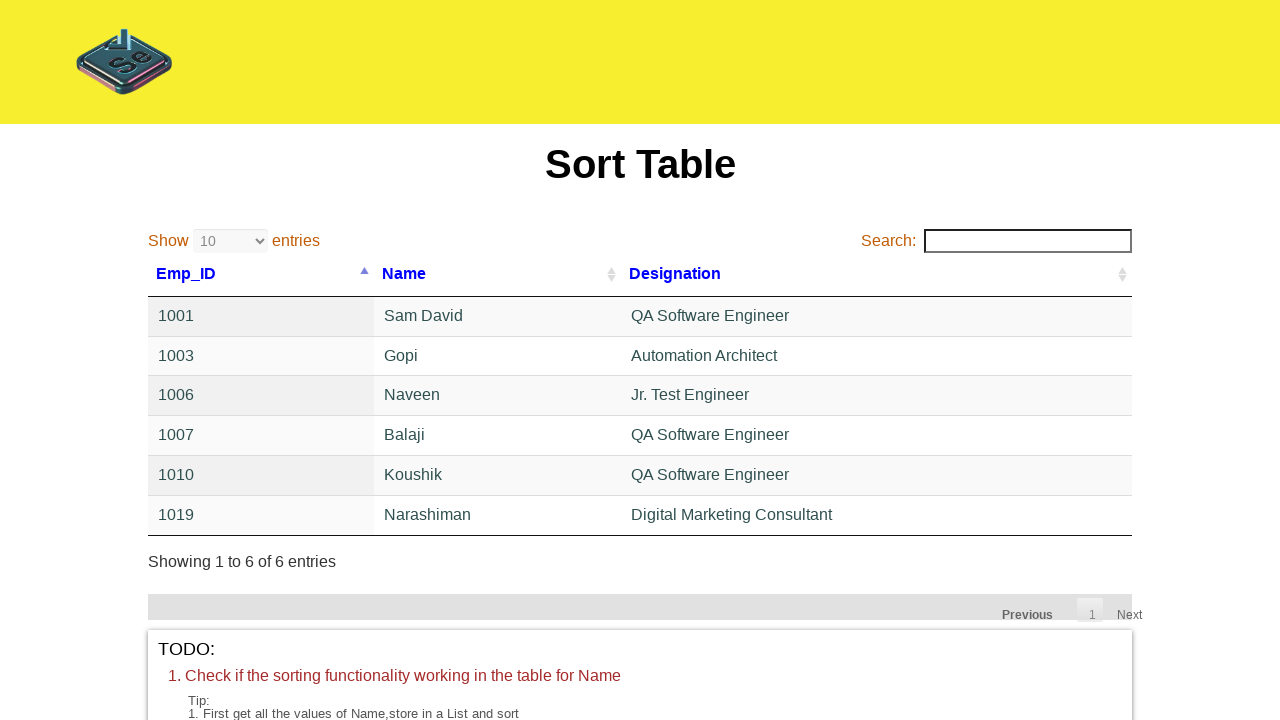